Tests accepting a confirm alert dialog by clicking OK

Starting URL: https://demoqa.com/alerts

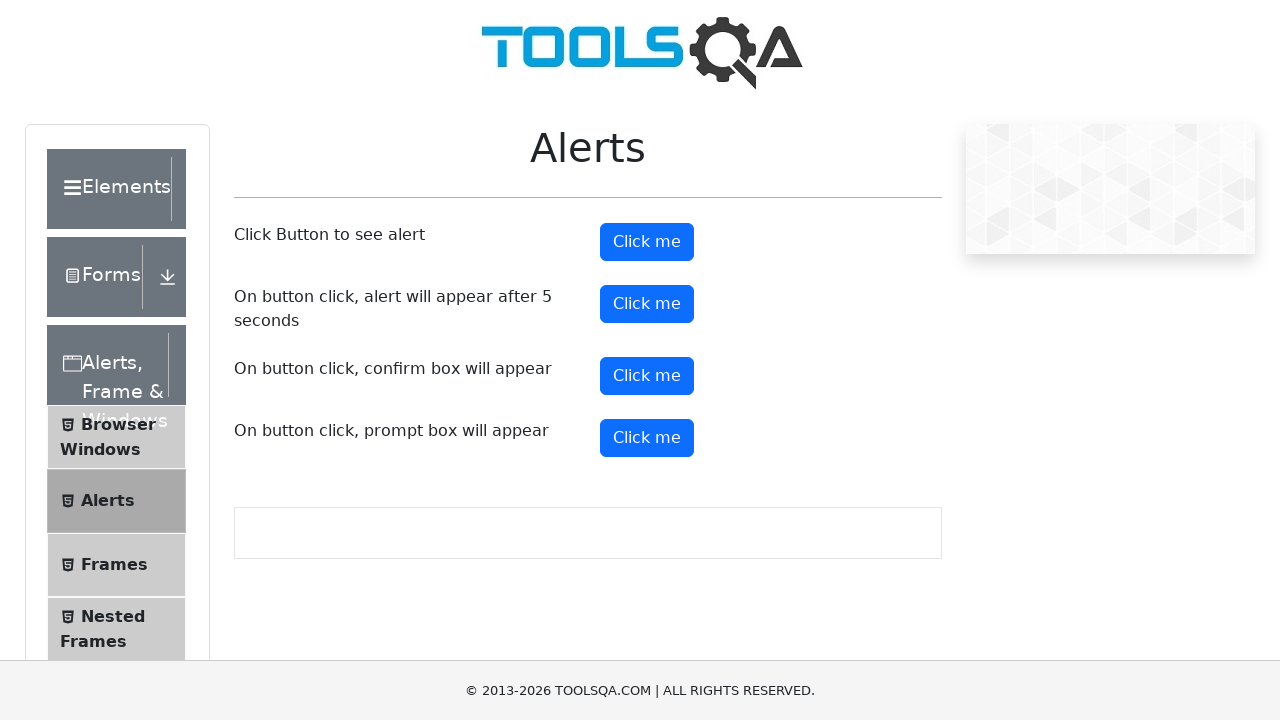

Set up dialog handler to accept confirm alerts
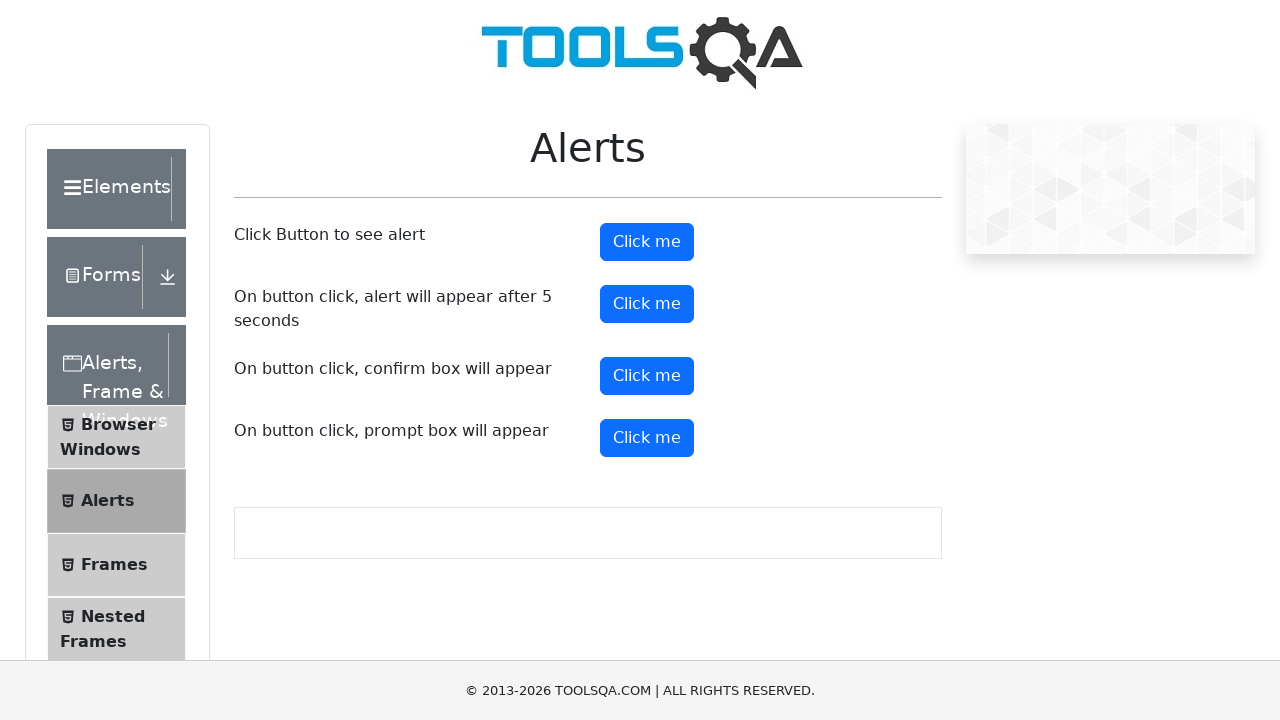

Clicked confirm alert button at (647, 376) on #confirmButton
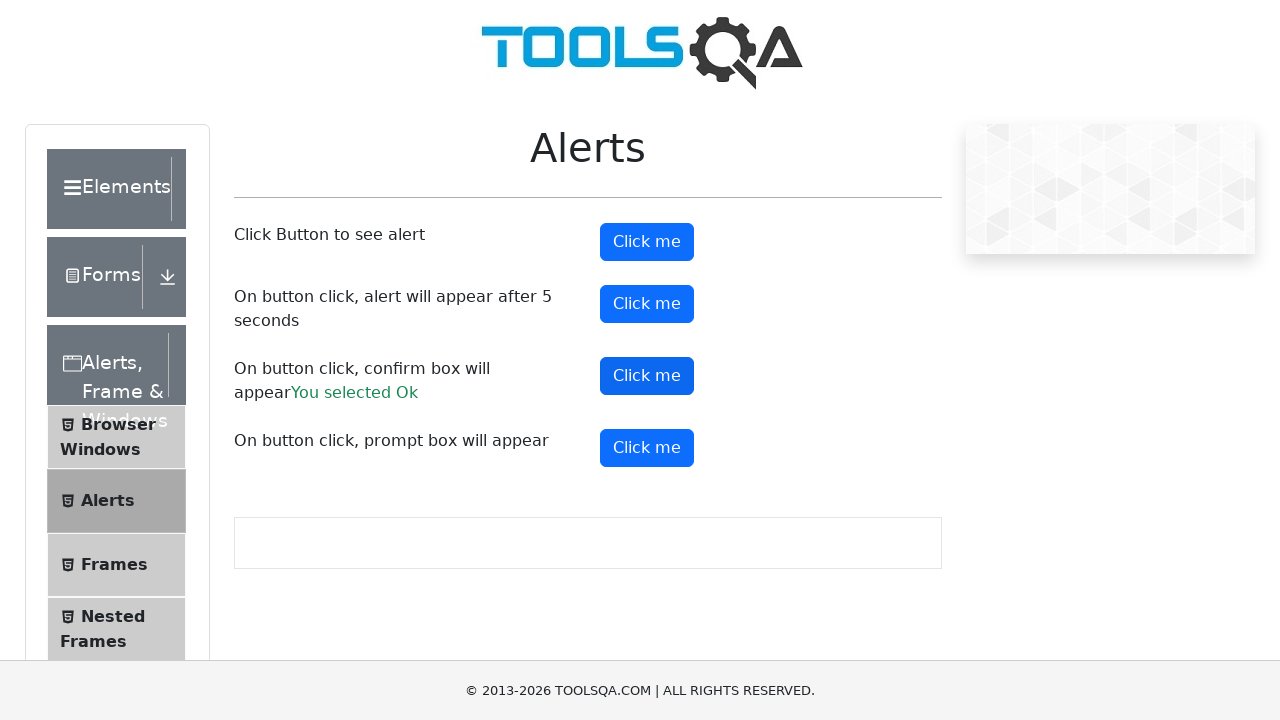

Waited 500ms for confirm alert to be processed
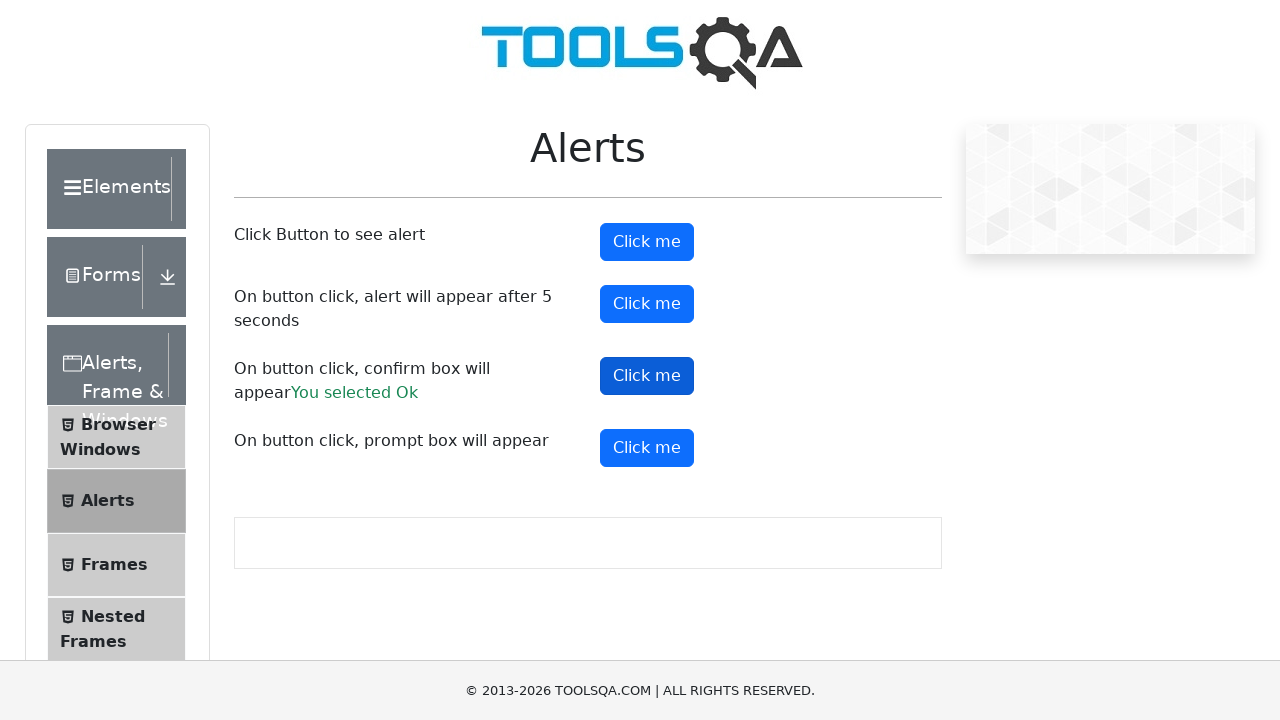

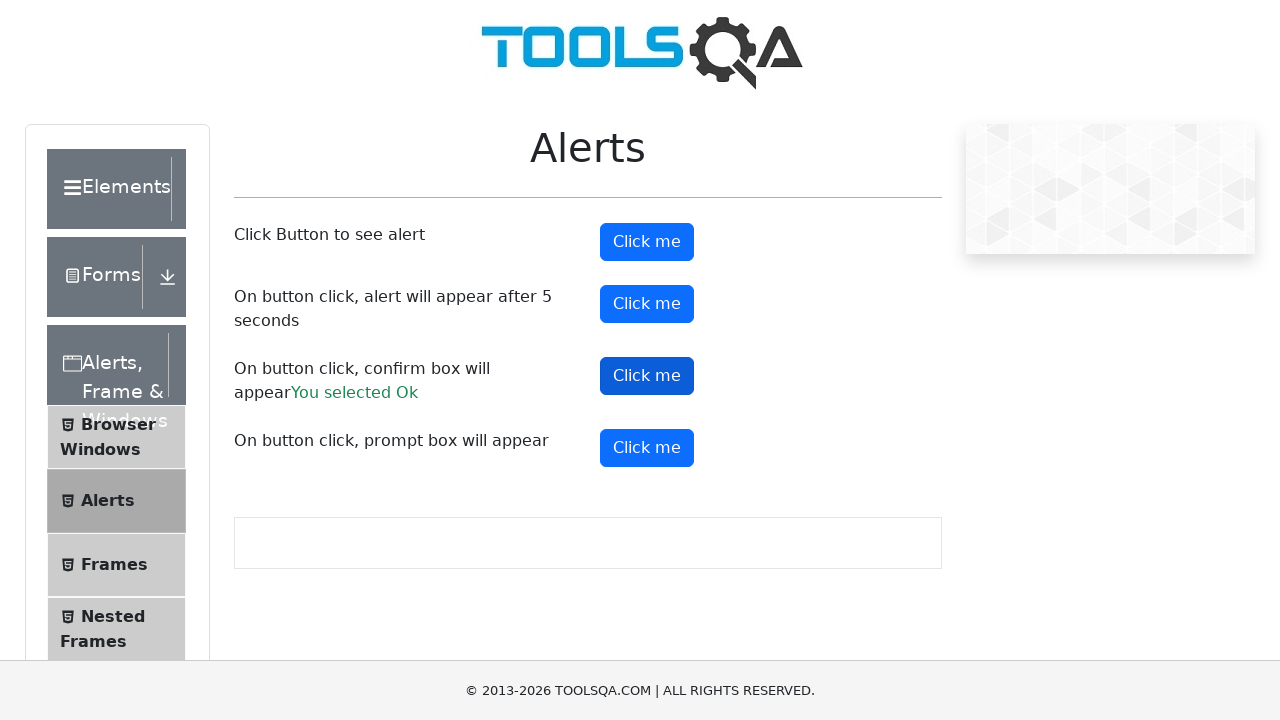